Tests the "Not Found" link on DemoQA Links page, verifying it returns a 404 status code response

Starting URL: https://demoqa.com/links

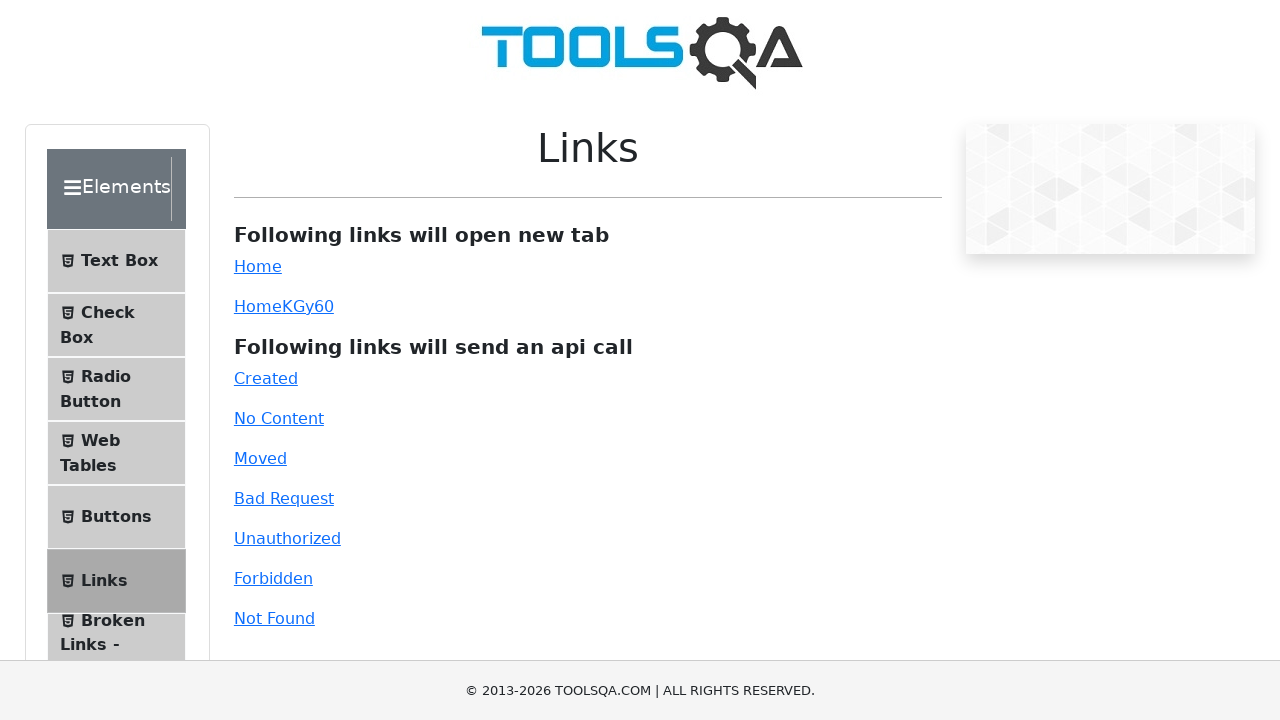

Clicked on the Not Found link at (274, 618) on a#invalid-url
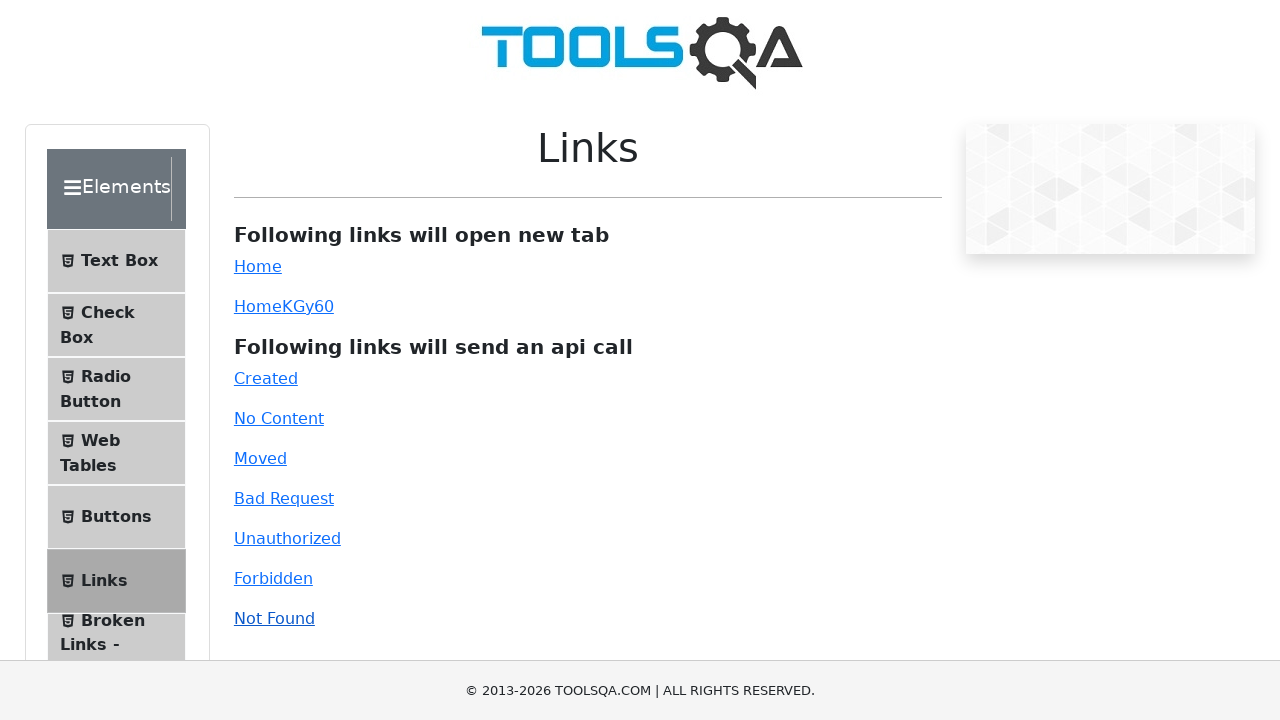

Response message with status code appeared
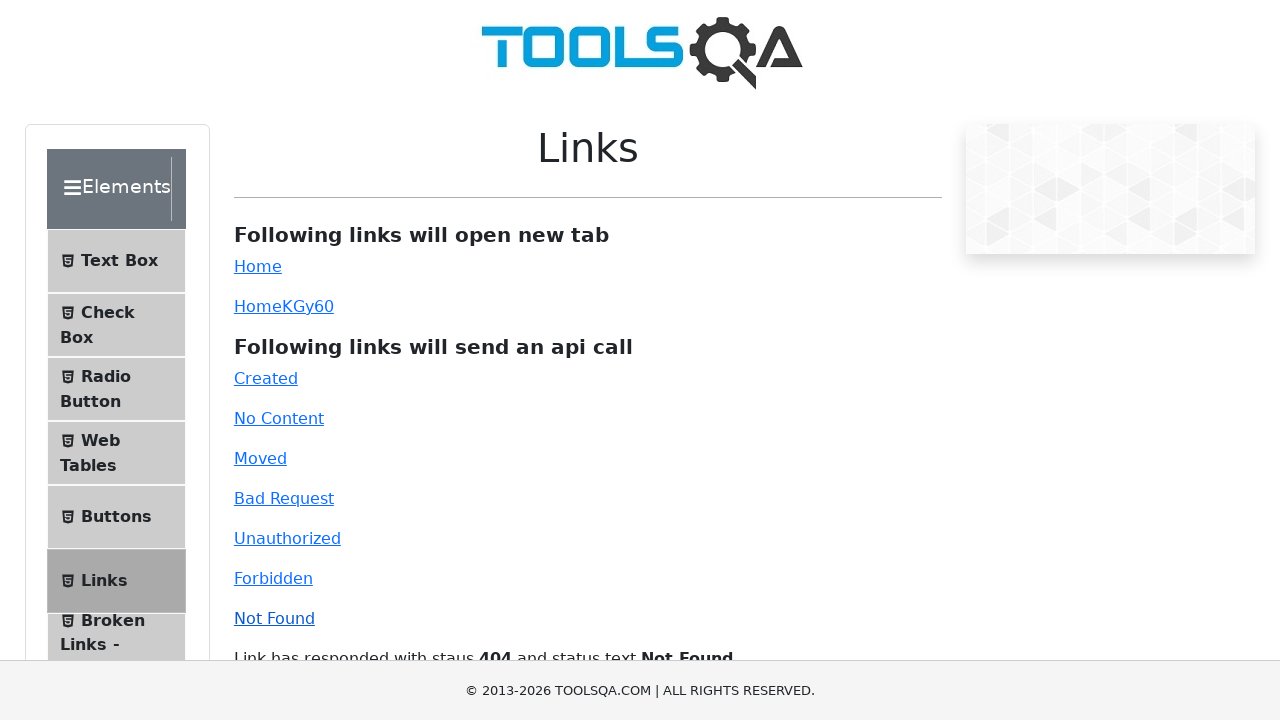

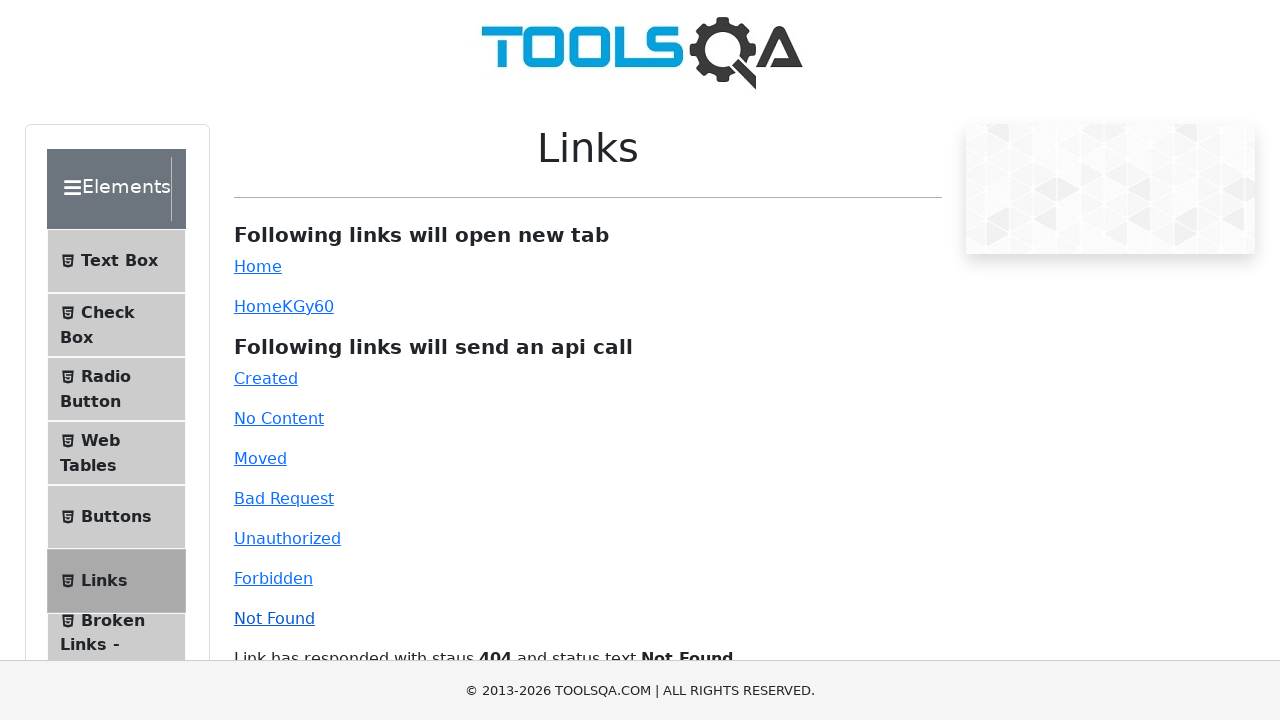